Tests JavaScript prompt alert functionality by navigating to W3Schools tryit editor, switching to the iframe containing the example, clicking the "Try it" button, and handling the prompt dialog by entering a name and accepting it.

Starting URL: https://www.w3schools.com/jsref/tryit.asp?filename=tryjsref_prompt

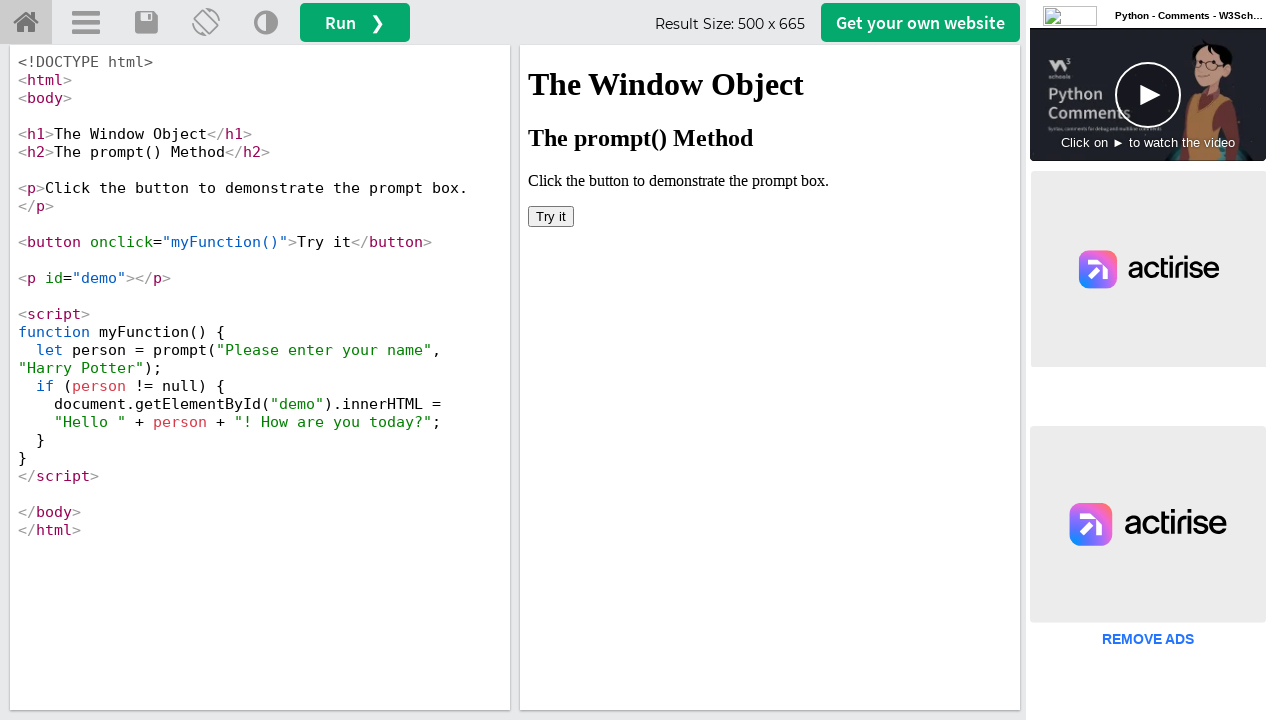

Located iframe with id 'iframeResult'
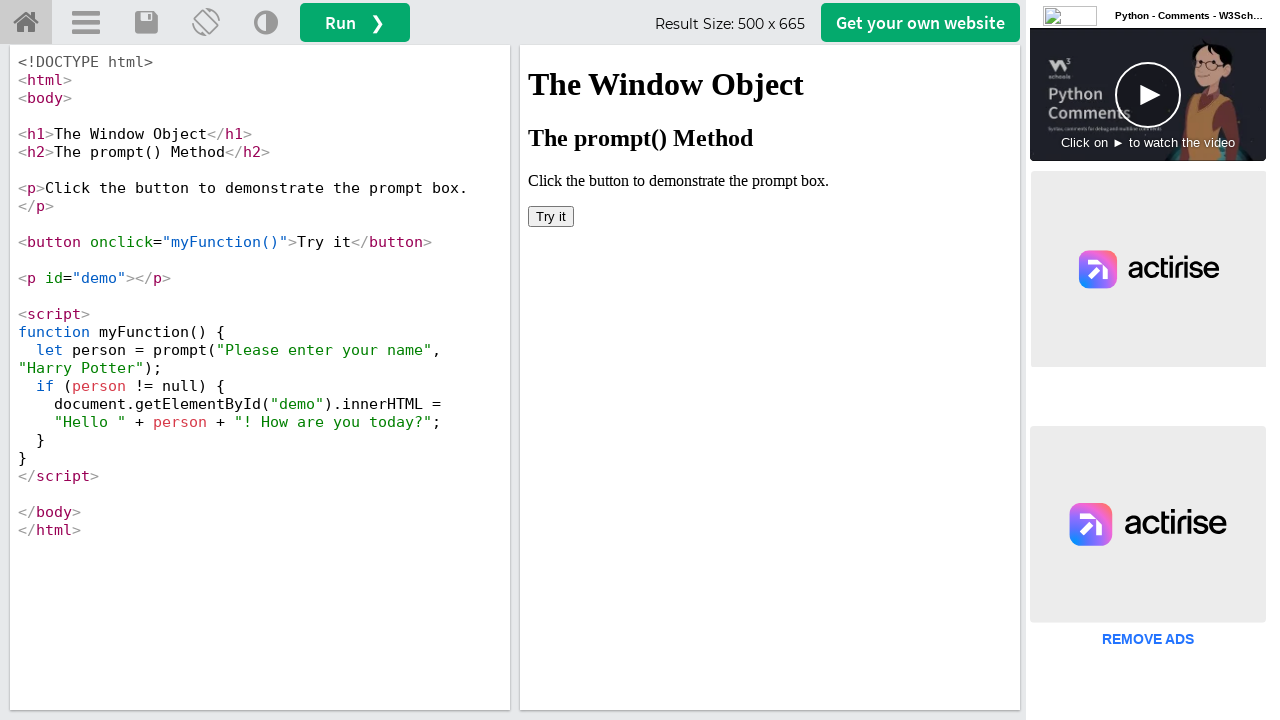

Set up dialog handler to accept prompt with name 'Sarah'
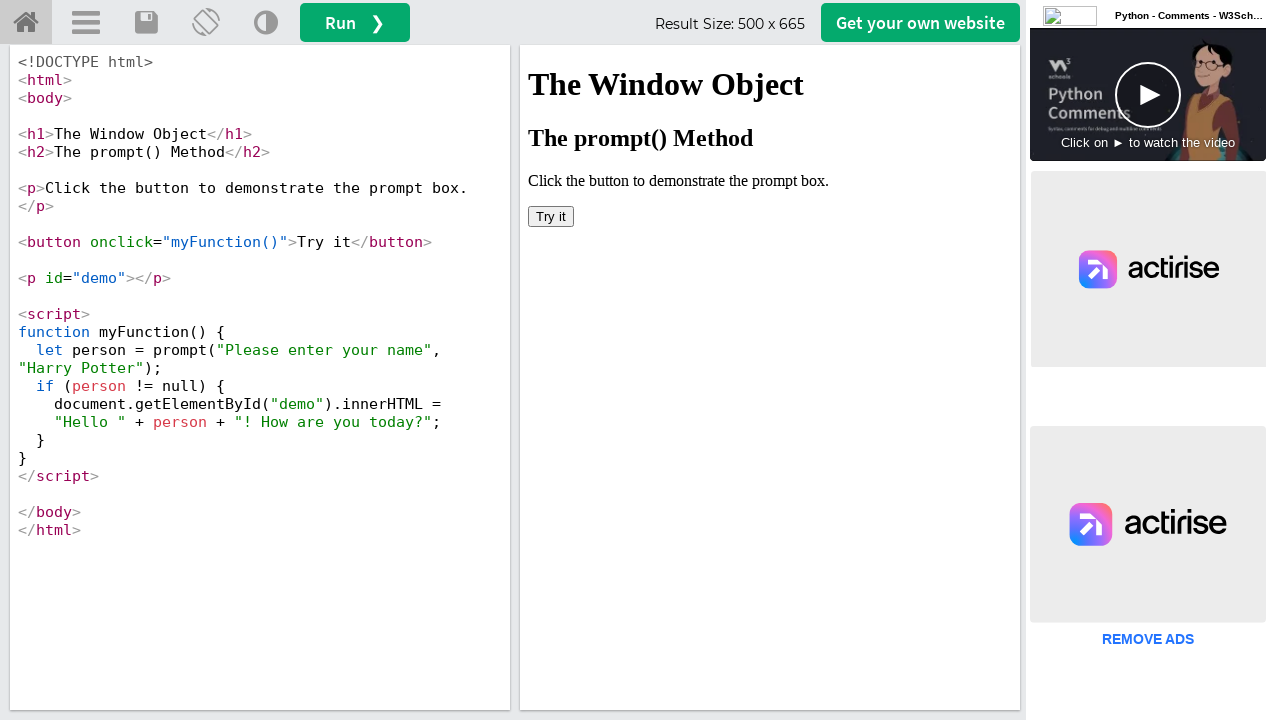

Clicked 'Try it' button in iframe to trigger prompt dialog at (551, 216) on #iframeResult >> internal:control=enter-frame >> xpath=//button[text()='Try it']
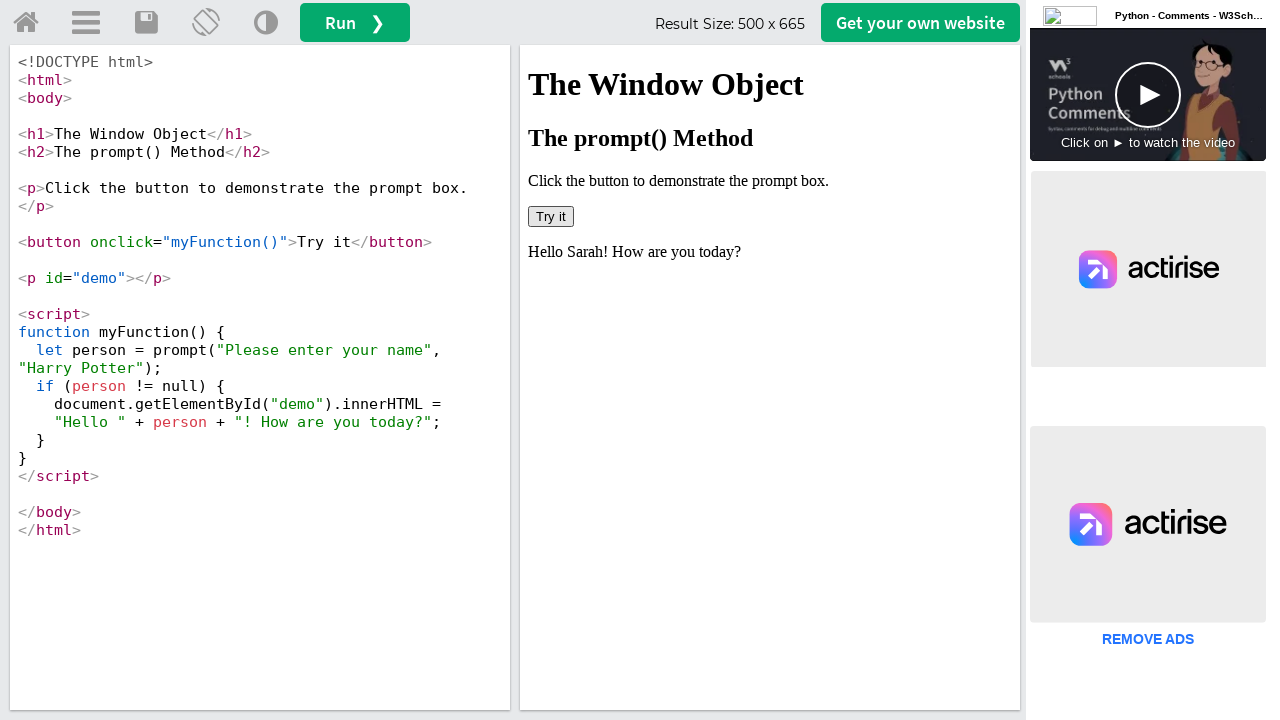

Waited 1 second for dialog to be processed
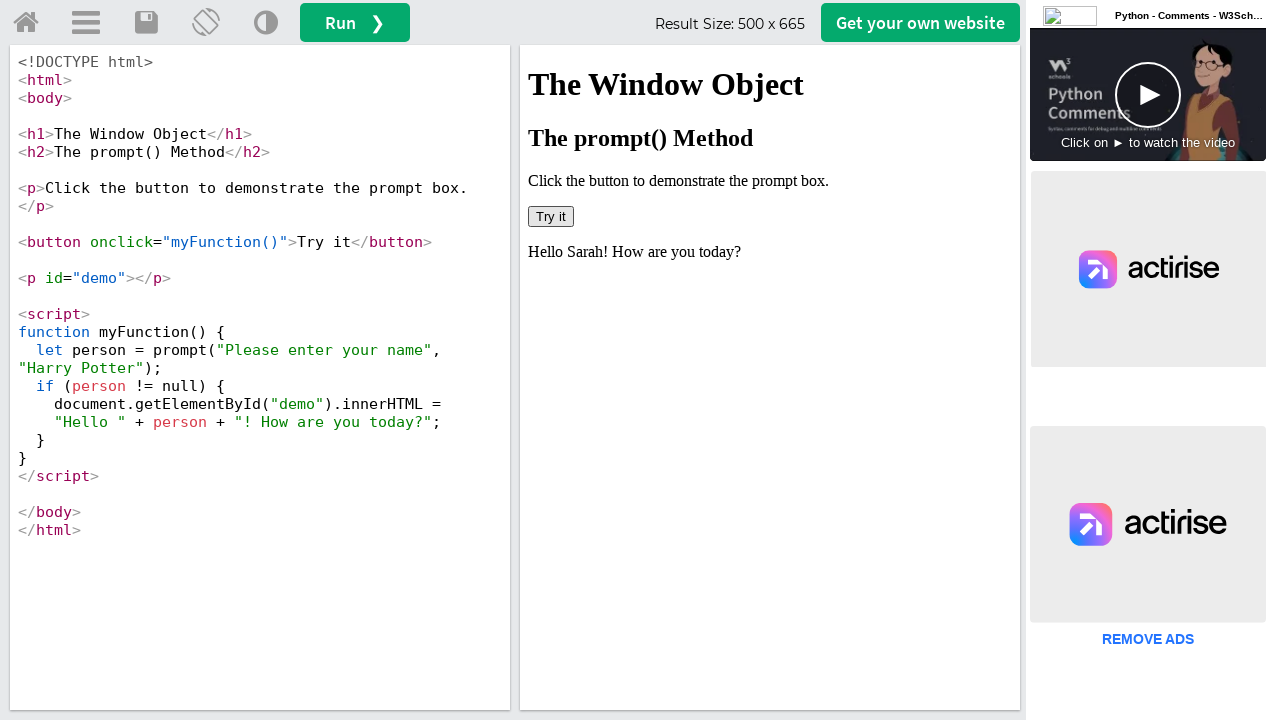

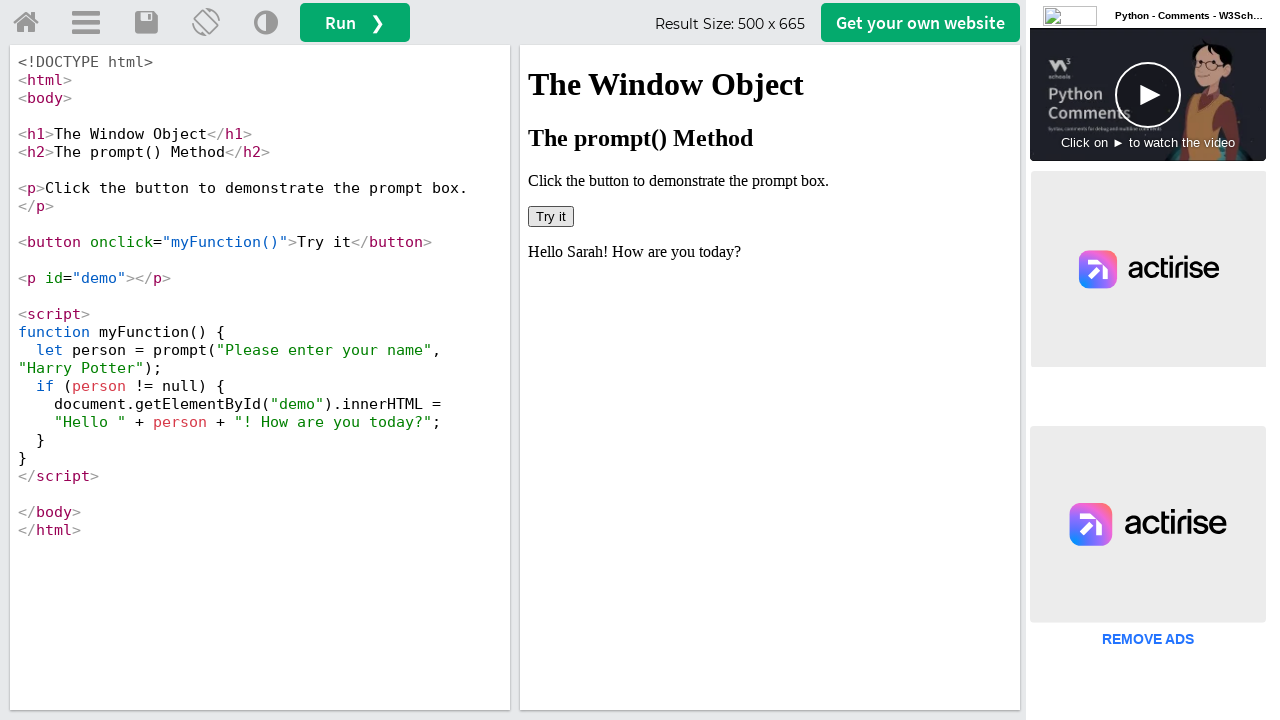